Tests that the TestingBot homepage contains the word "Selenium" by visiting the homepage and verifying the content is present.

Starting URL: http://testingbot.com

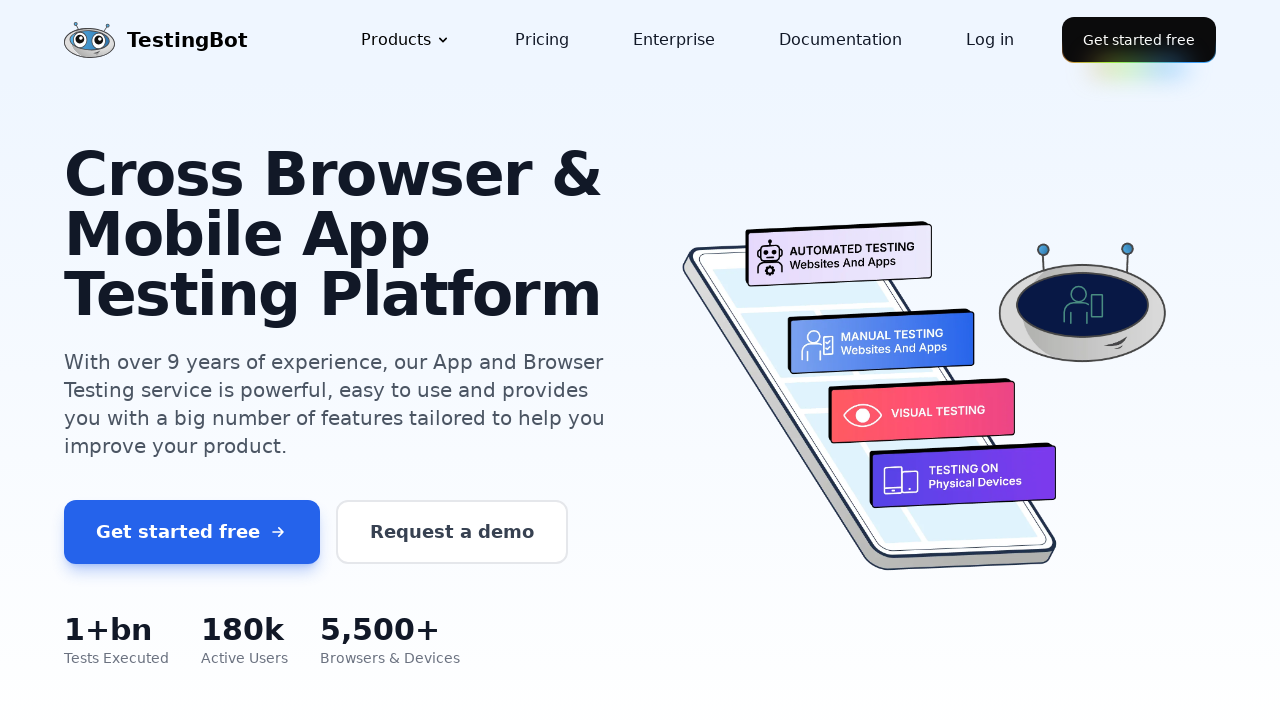

Navigated to TestingBot homepage
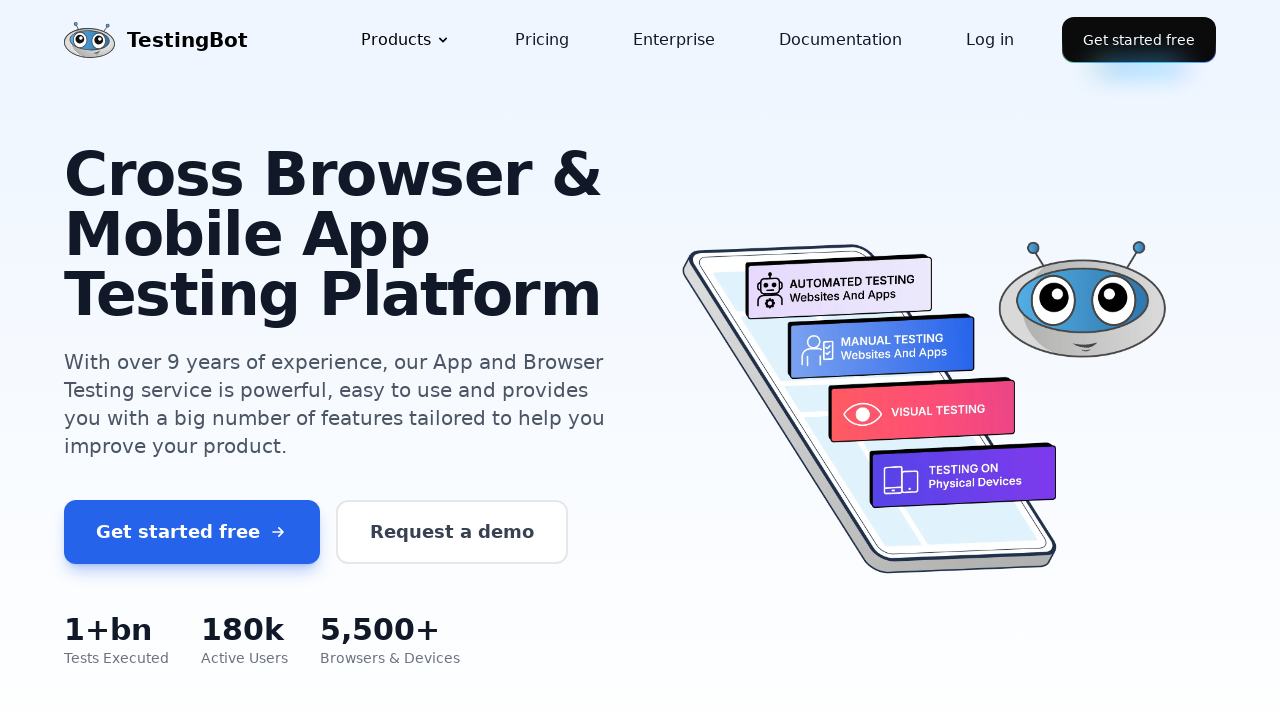

Waited for page to reach domcontentloaded state
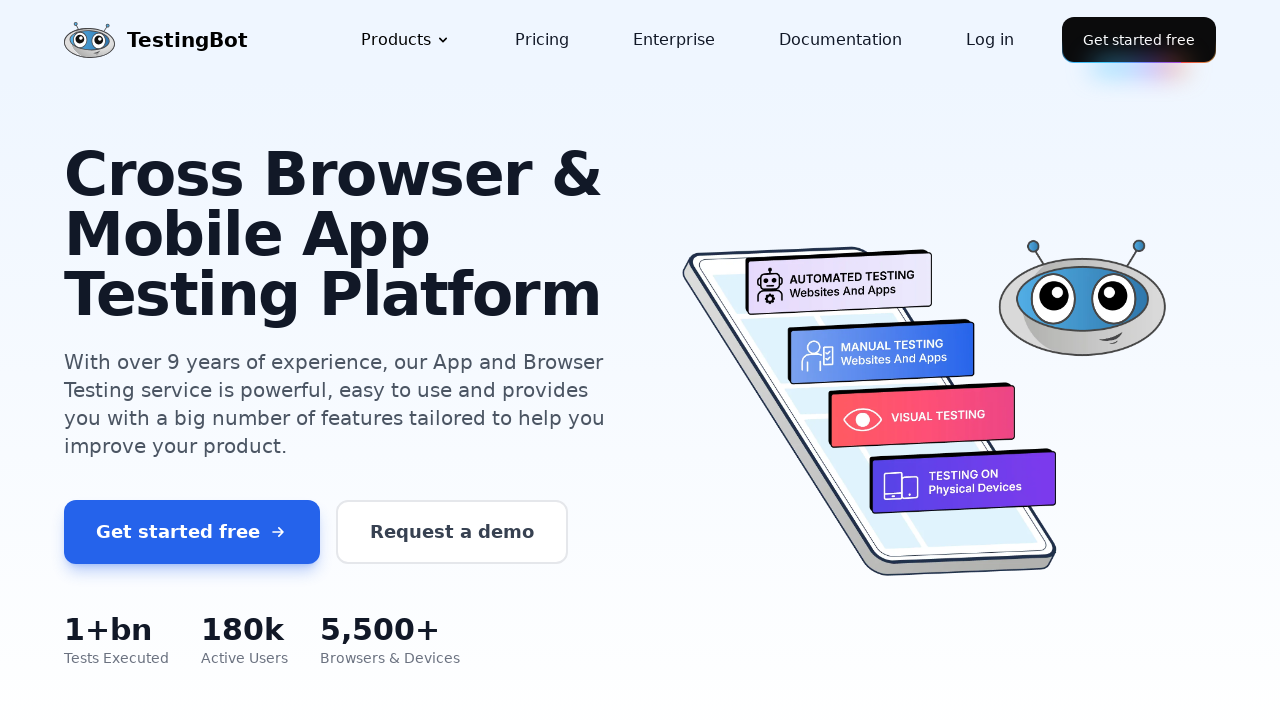

Verified that the word 'Selenium' is present on the homepage
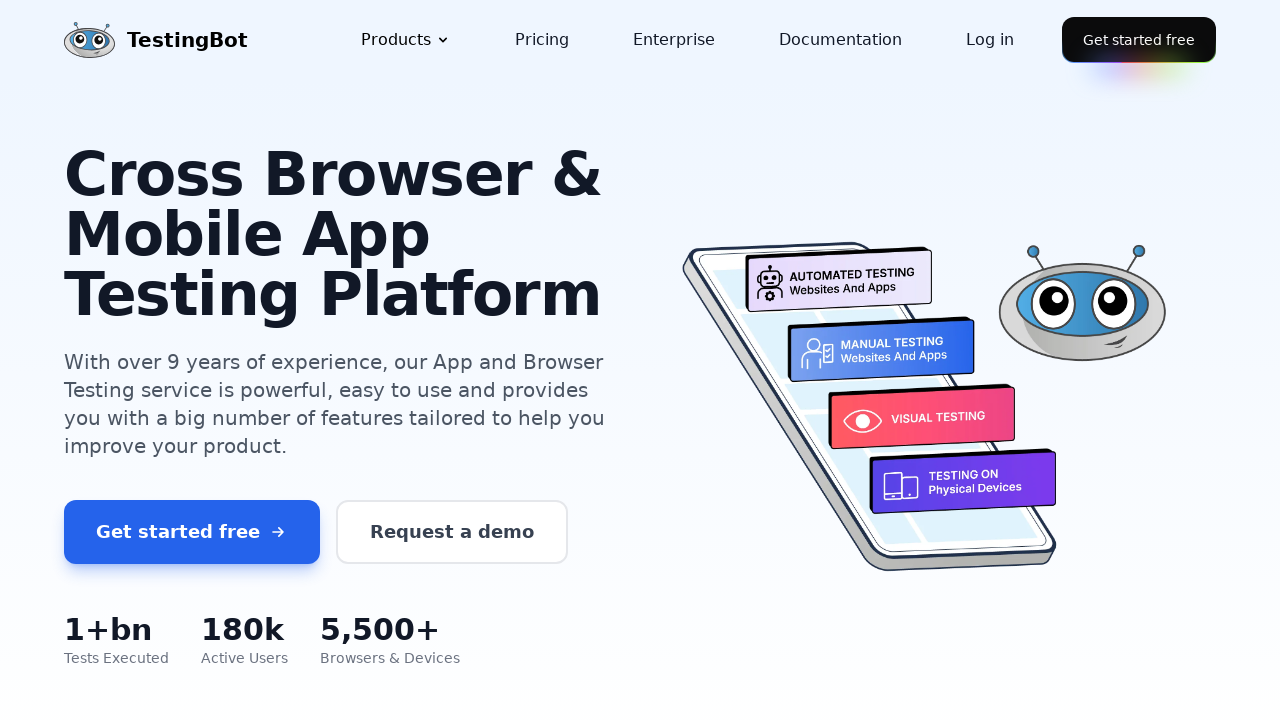

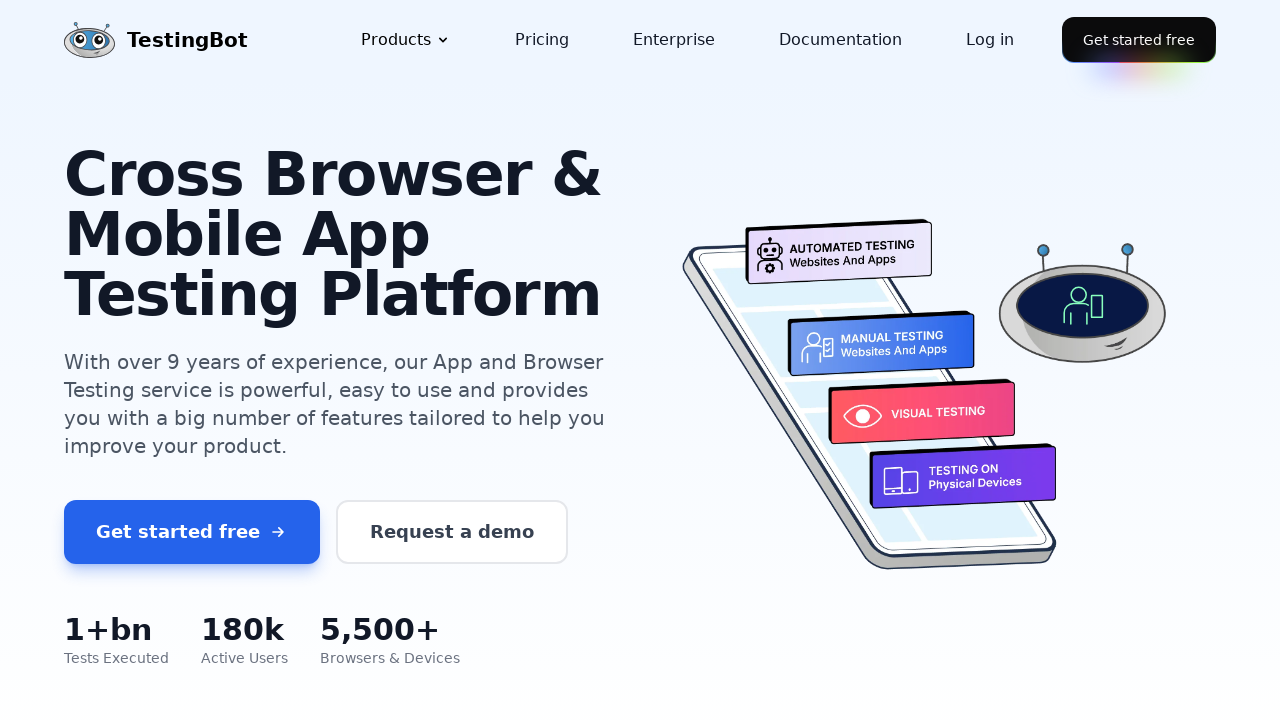